Tests the course search functionality by selecting semester and subject dropdowns and clicking the search button

Starting URL: https://atlas.emory.edu/

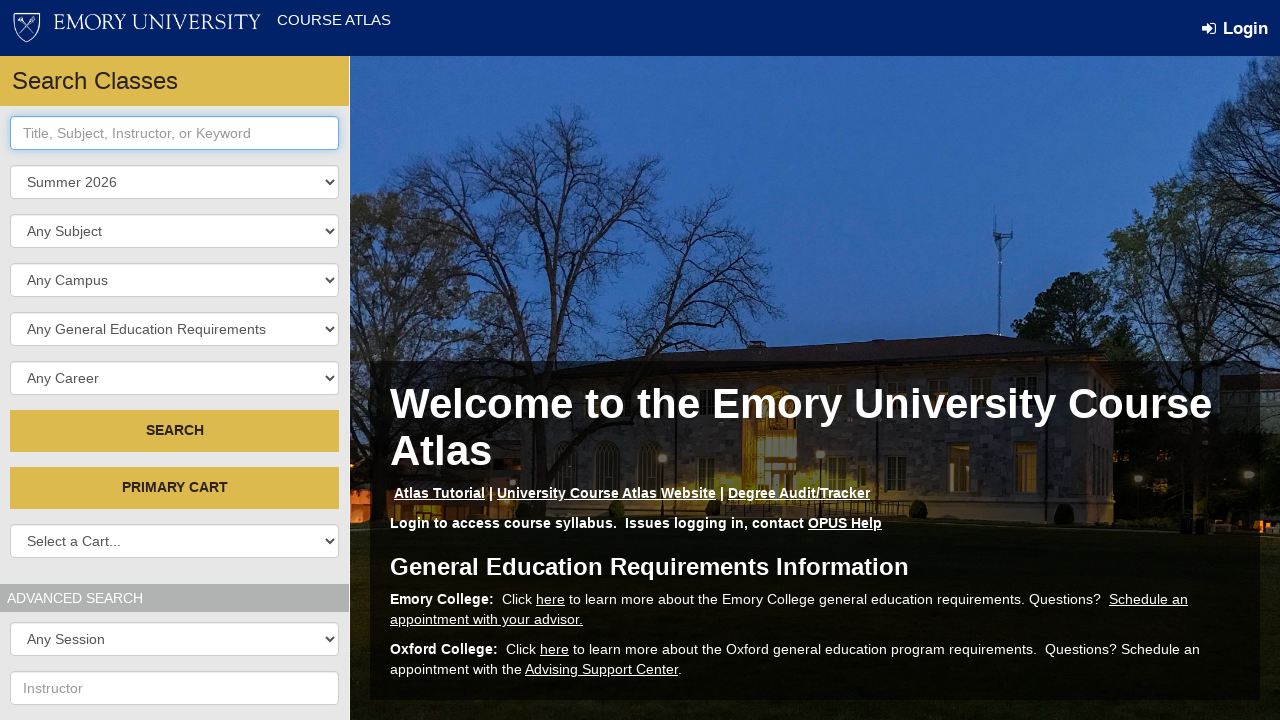

Located semester dropdown element
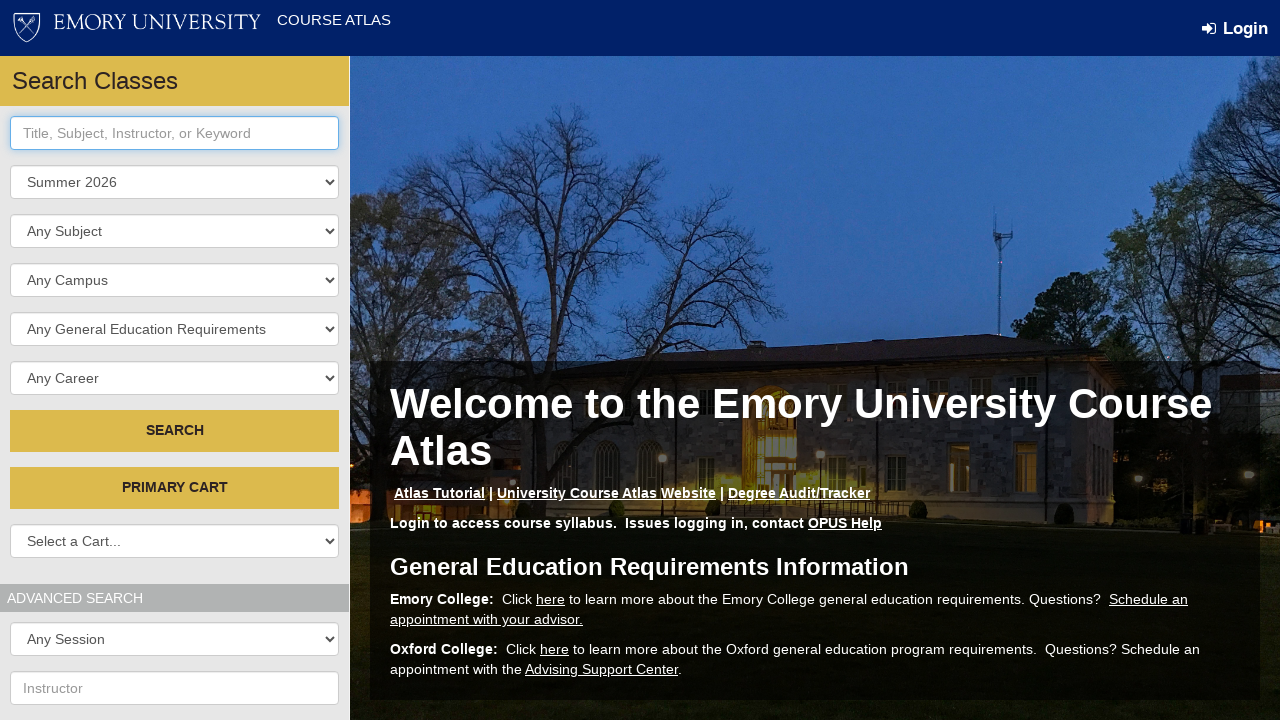

Located subject dropdown element
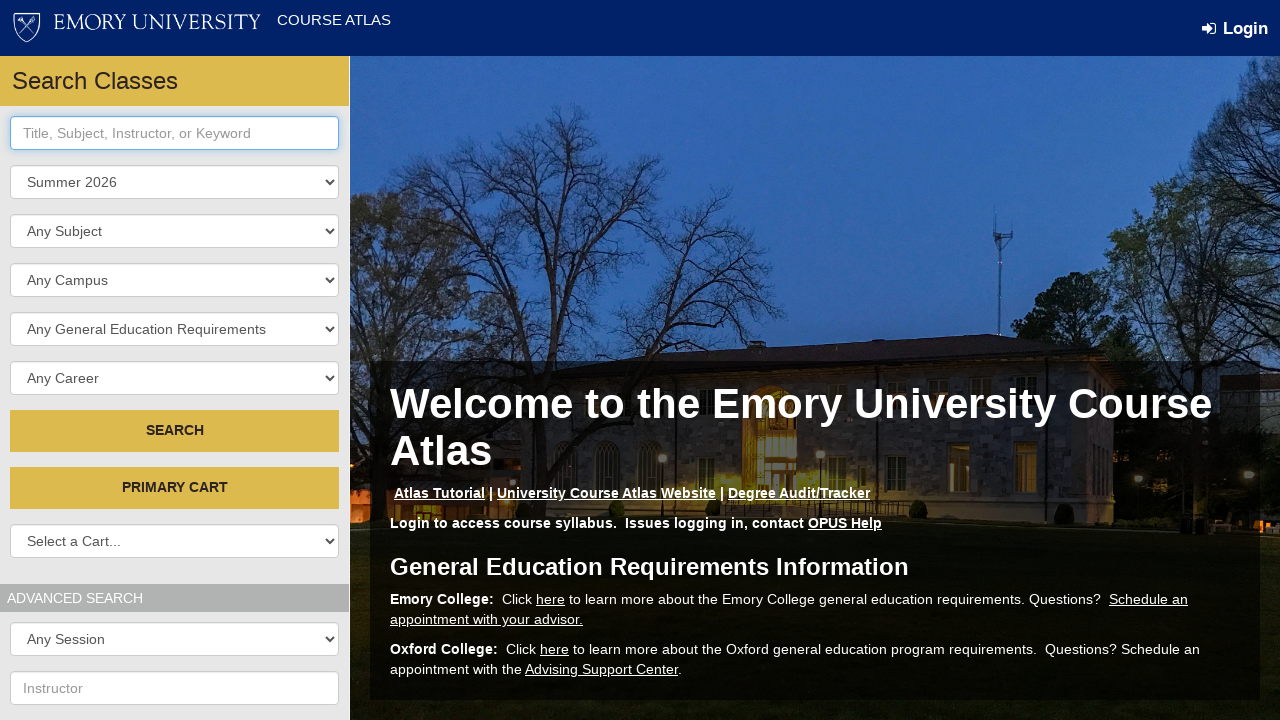

Retrieved all semester dropdown options
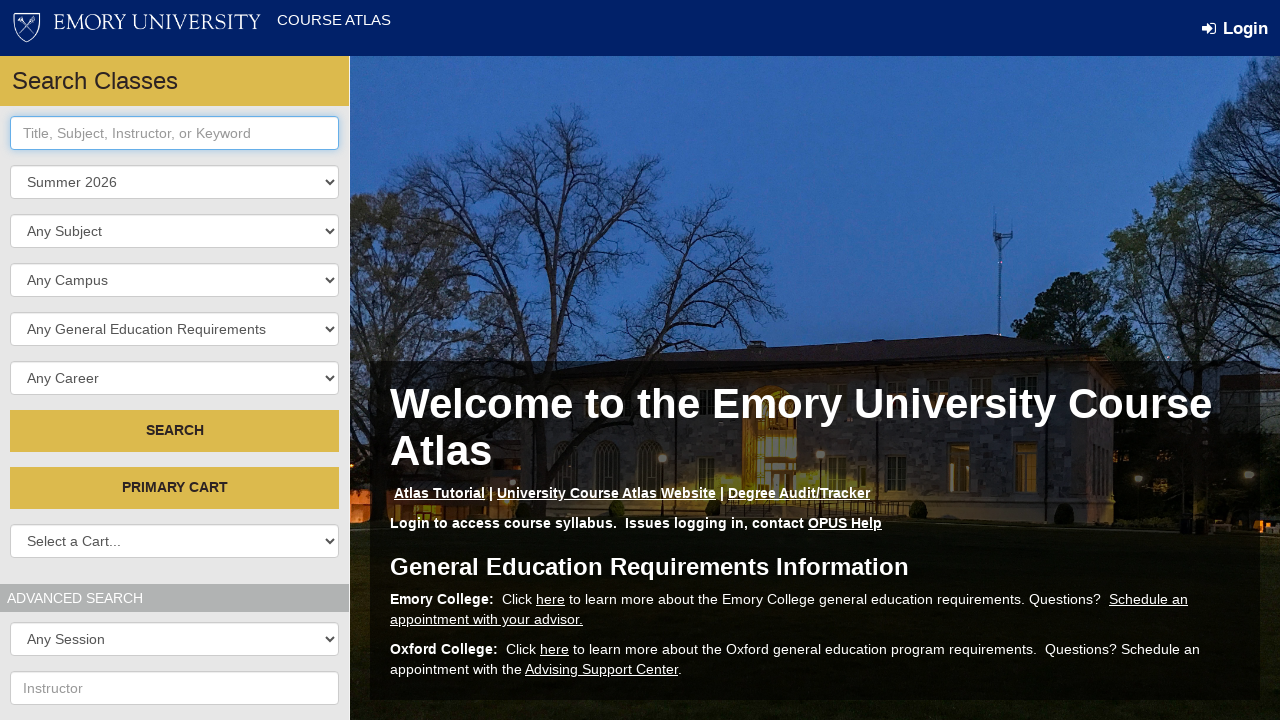

Retrieved all subject dropdown options
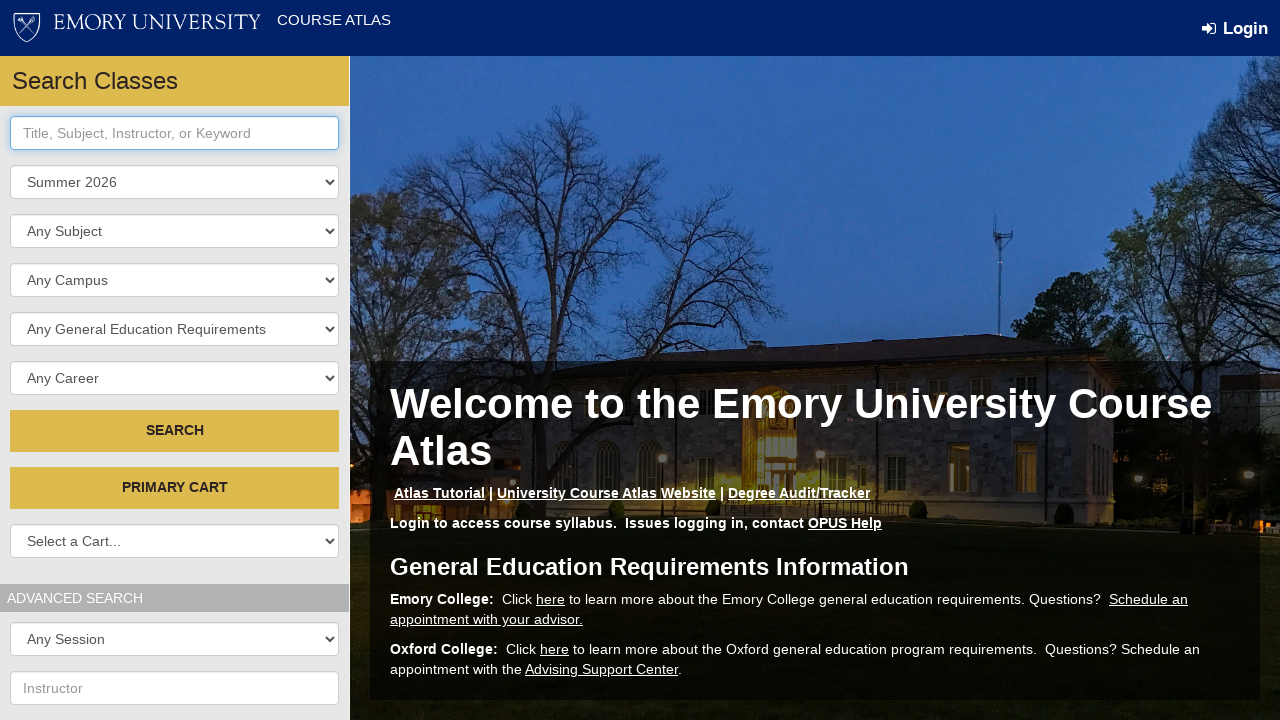

Selected semester option at index 1 on #crit-srcdb
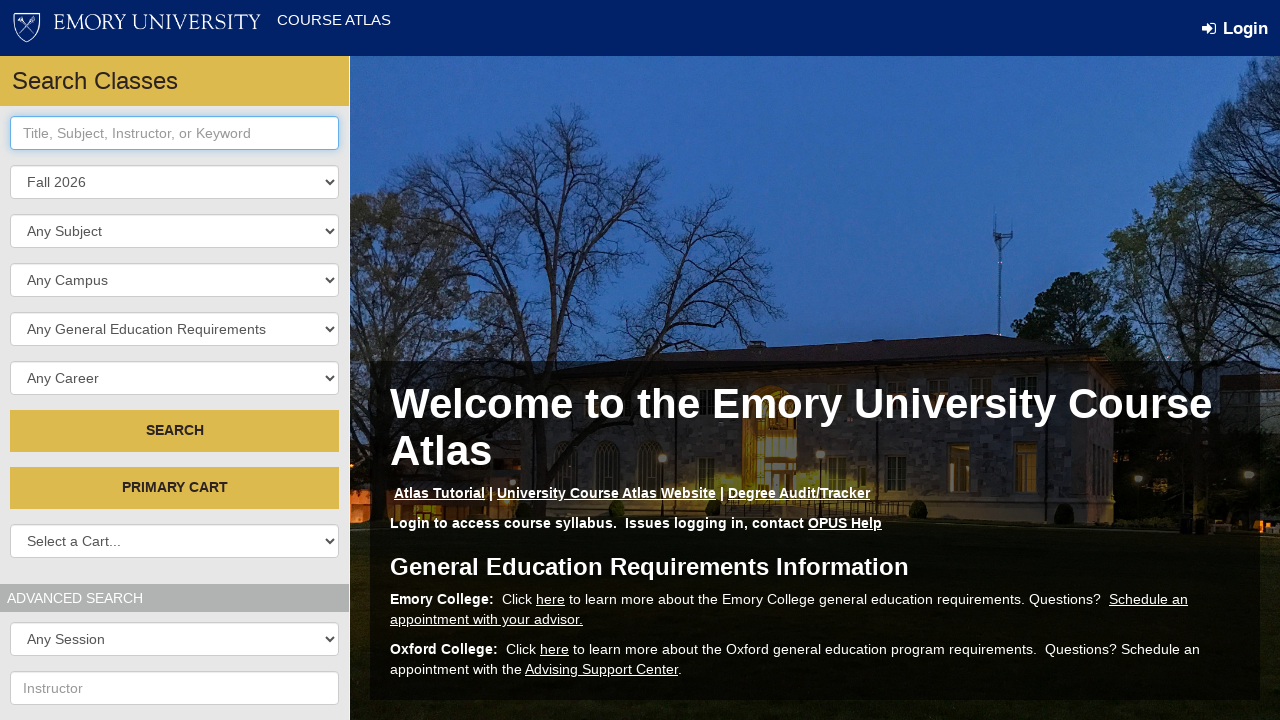

Selected subject option at index 1 on #crit-subject
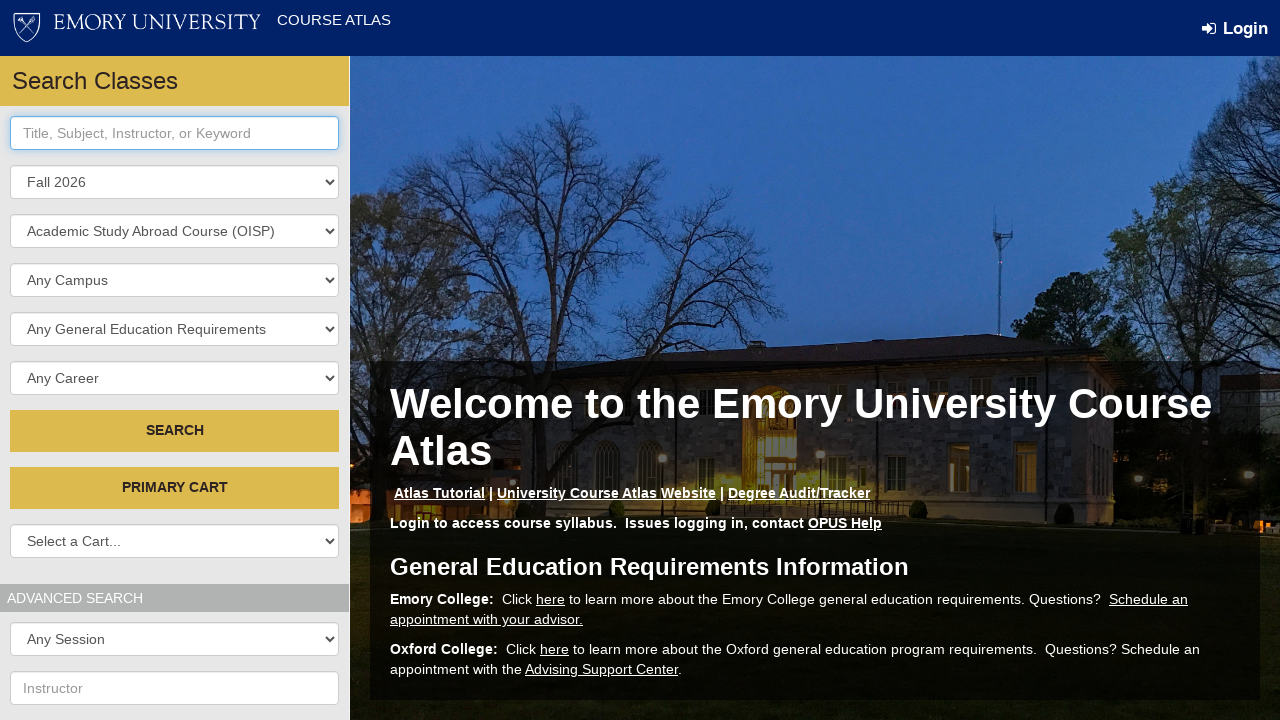

Clicked search button to execute course search at (174, 431) on #search-button
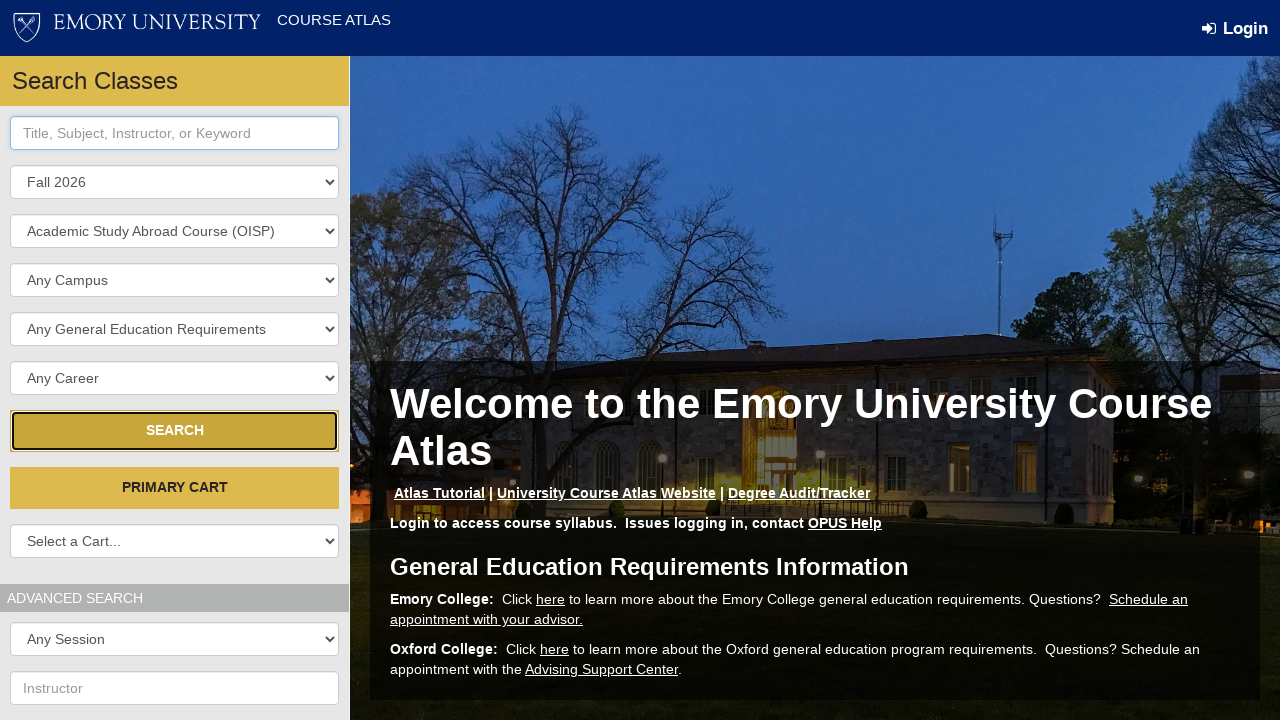

Waited for search results to load
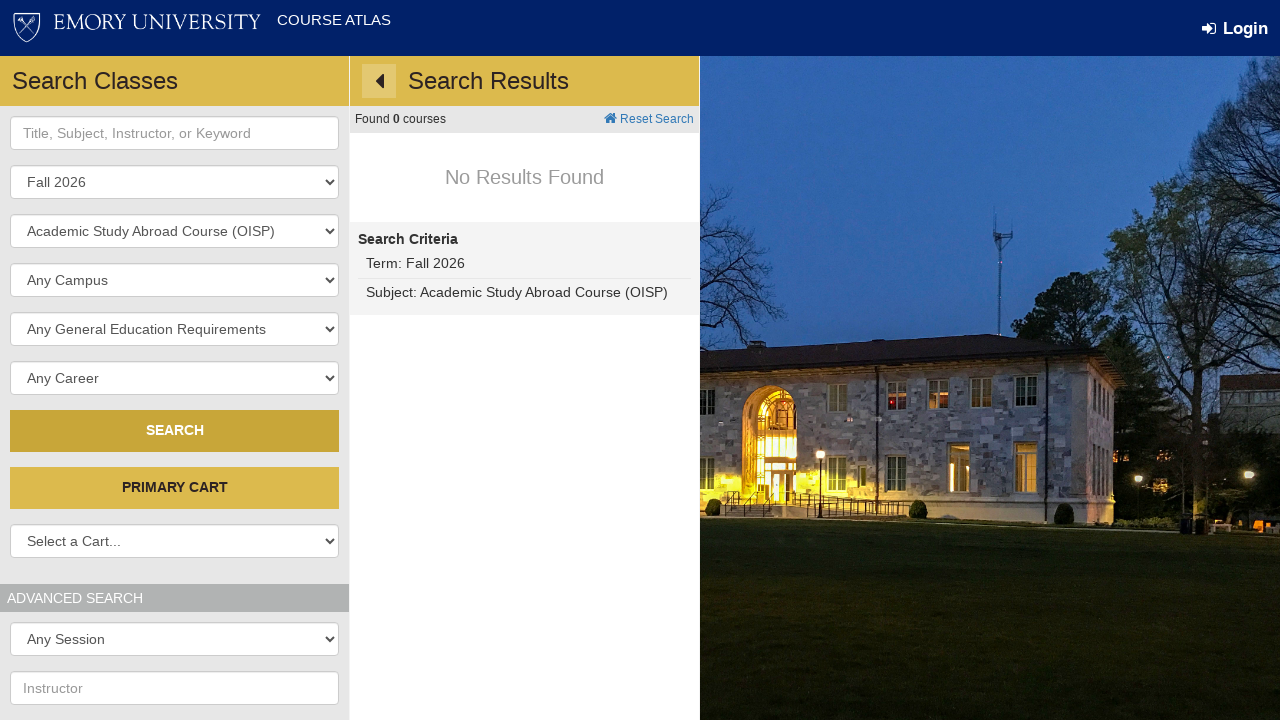

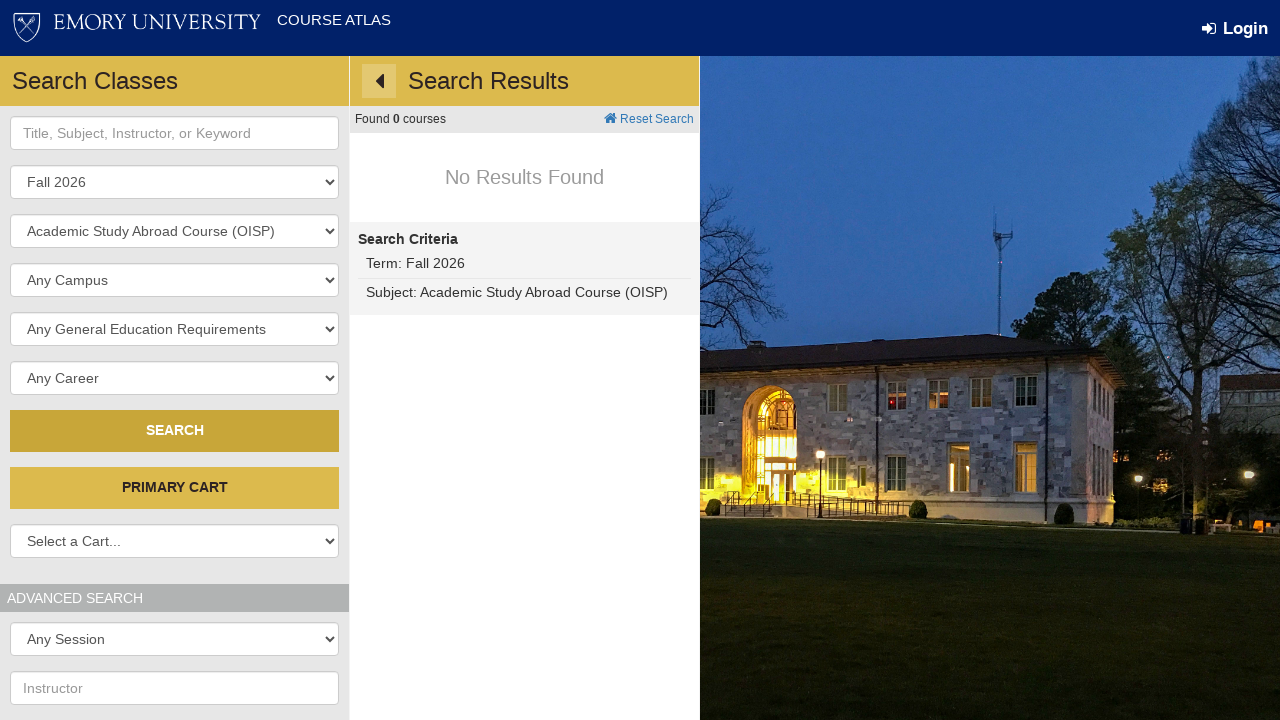